Tests that the OrangeHRM demo website loads correctly by navigating to the homepage and verifying the page title contains "Orange"

Starting URL: https://opensource-demo.orangehrmlive.com/

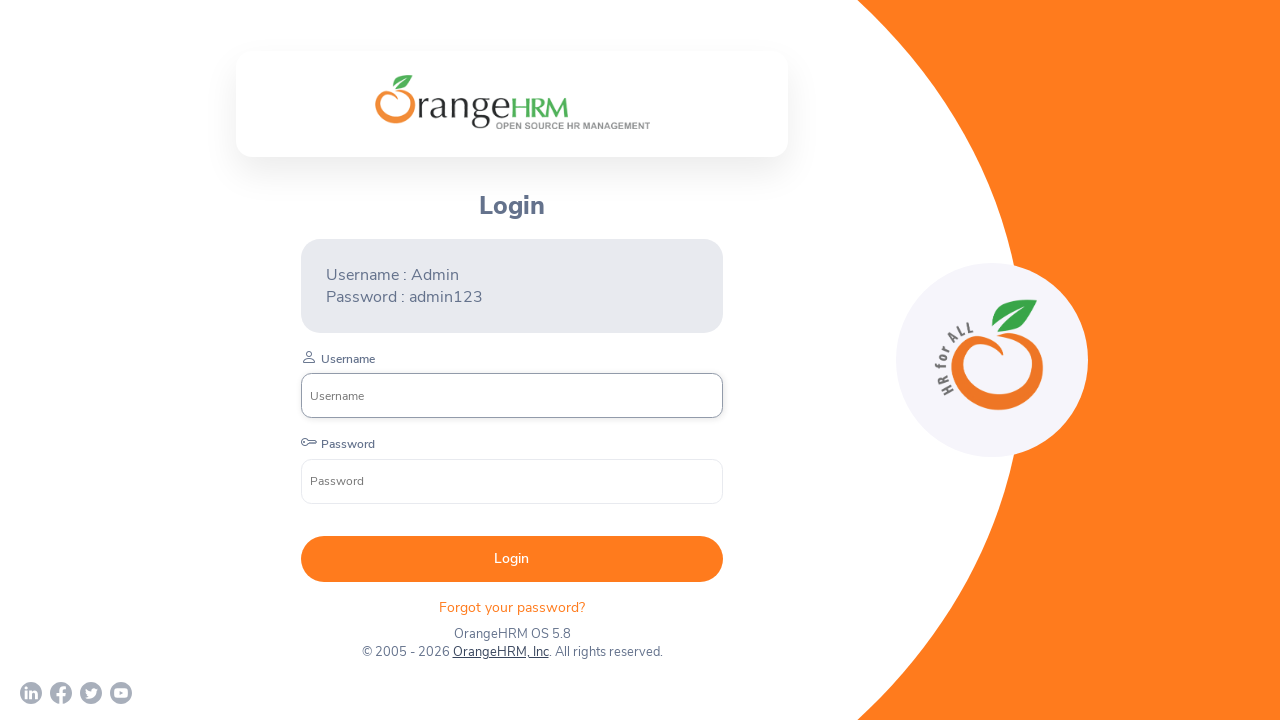

Waited for page to reach domcontentloaded state
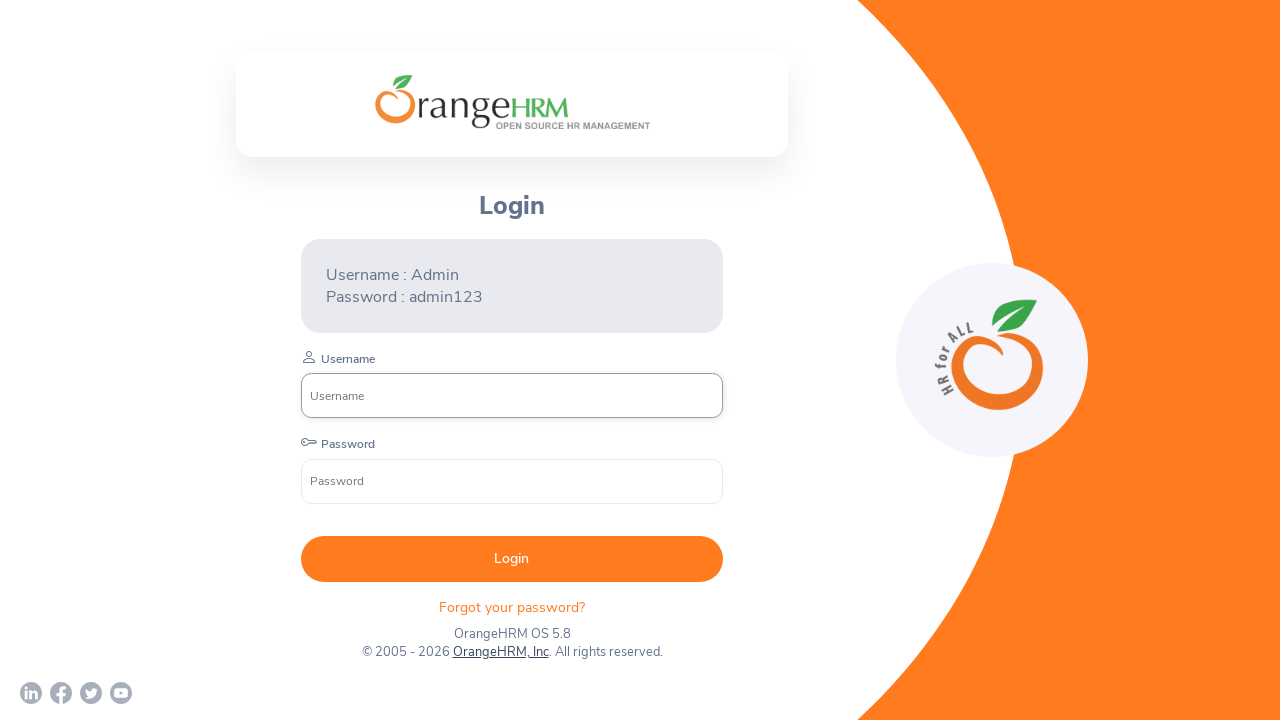

Verified page title contains 'Orange'
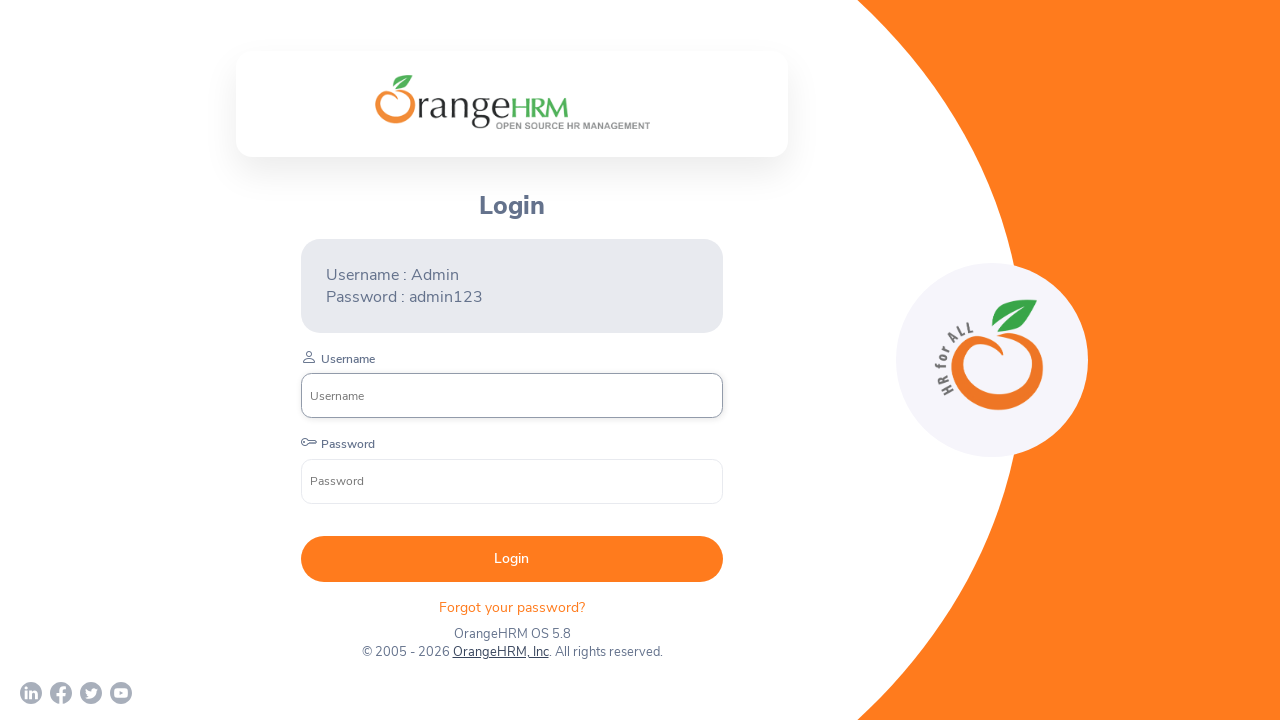

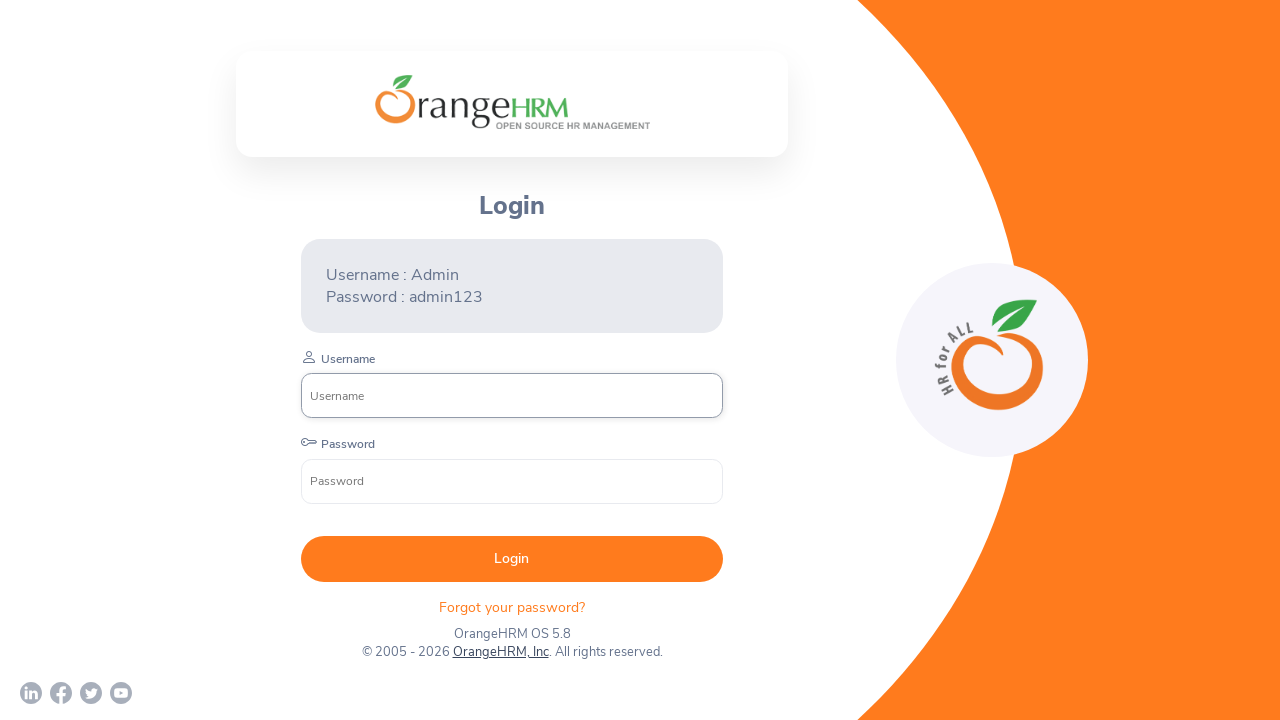